Simple test that navigates to the Zoho homepage and verifies the page loads

Starting URL: http://zoho.com

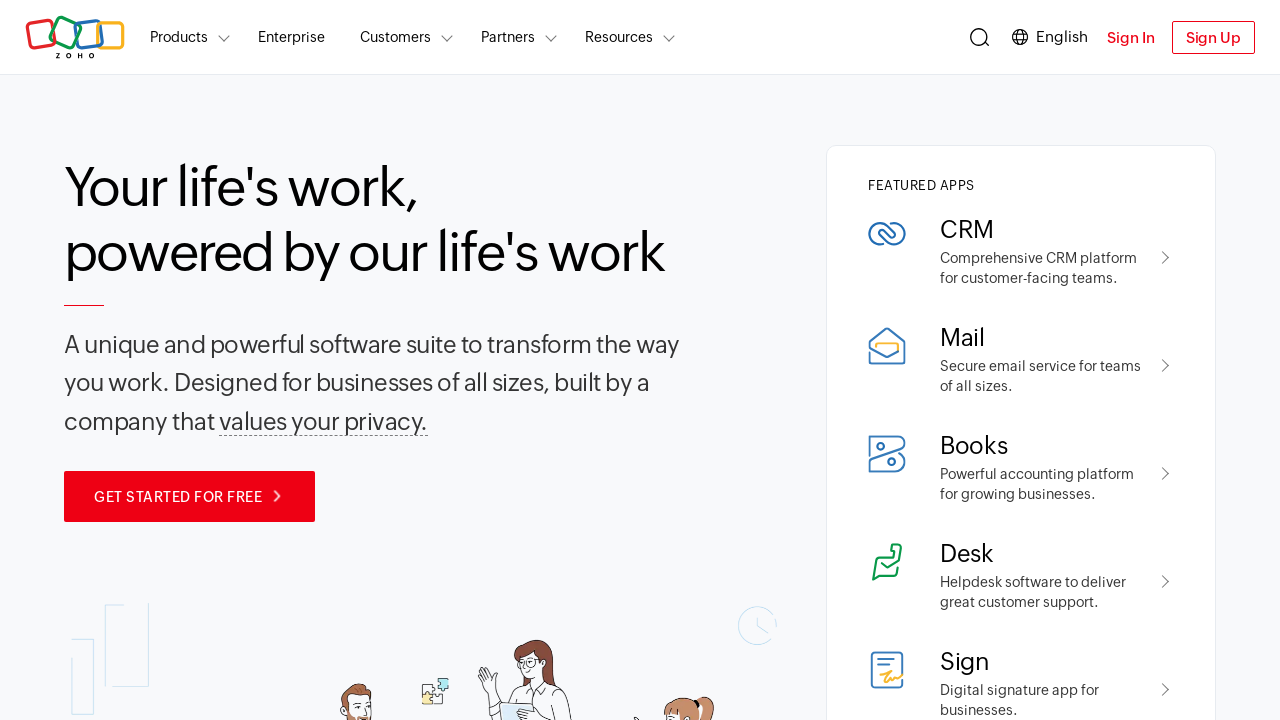

Waited for page to reach domcontentloaded state
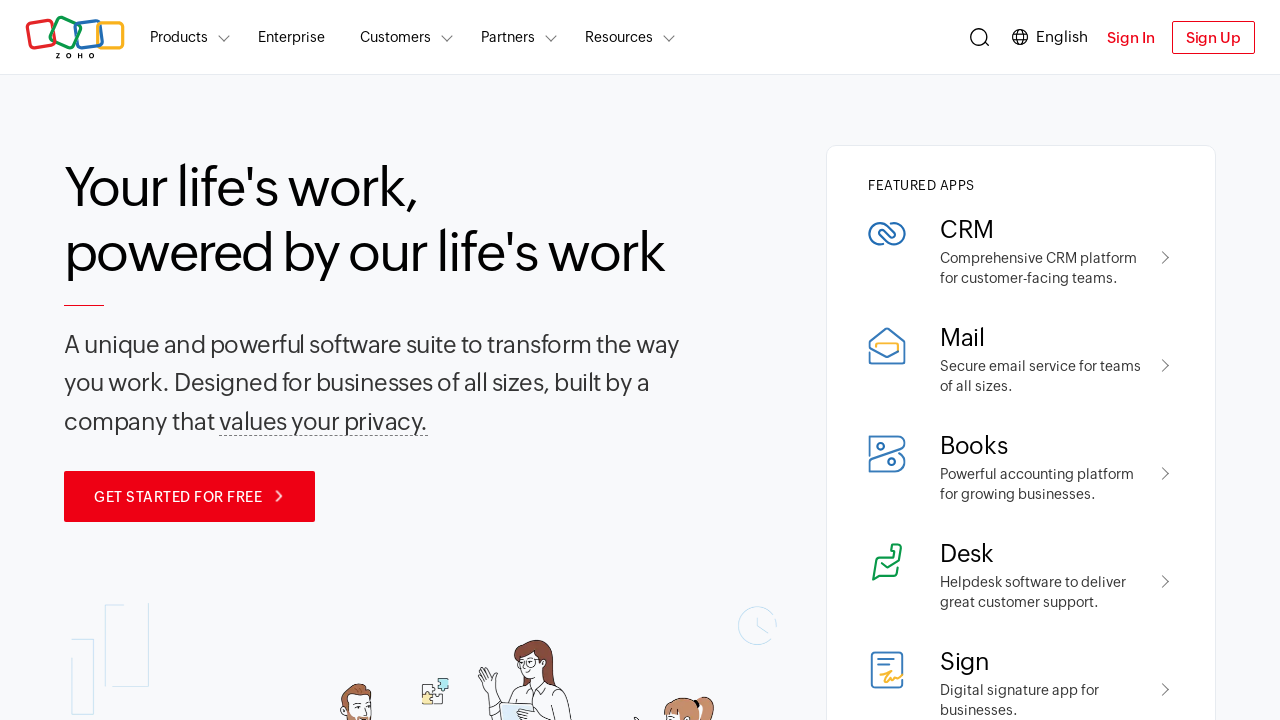

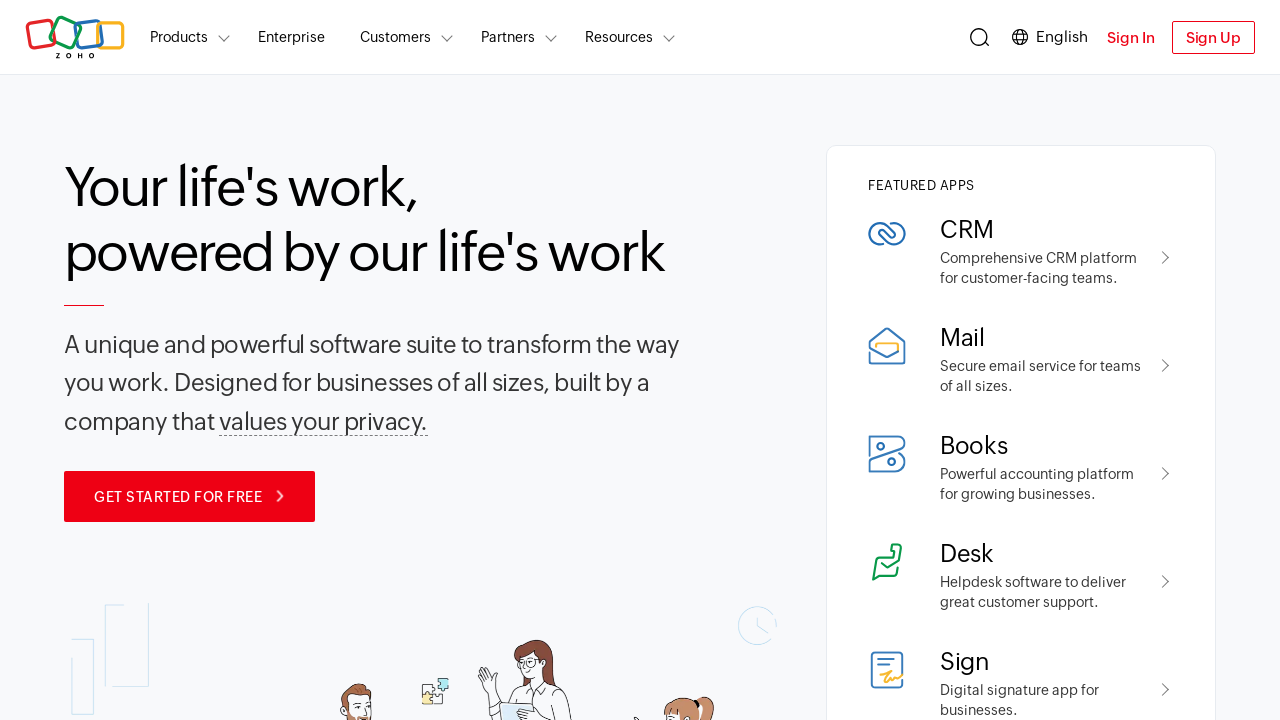